Tests network request interception by blocking requests matching "GetBook" pattern, navigating to an Angular demo app, and clicking the primary action button to trigger a failed API request scenario.

Starting URL: https://rahulshettyacademy.com/angularAppdemo/

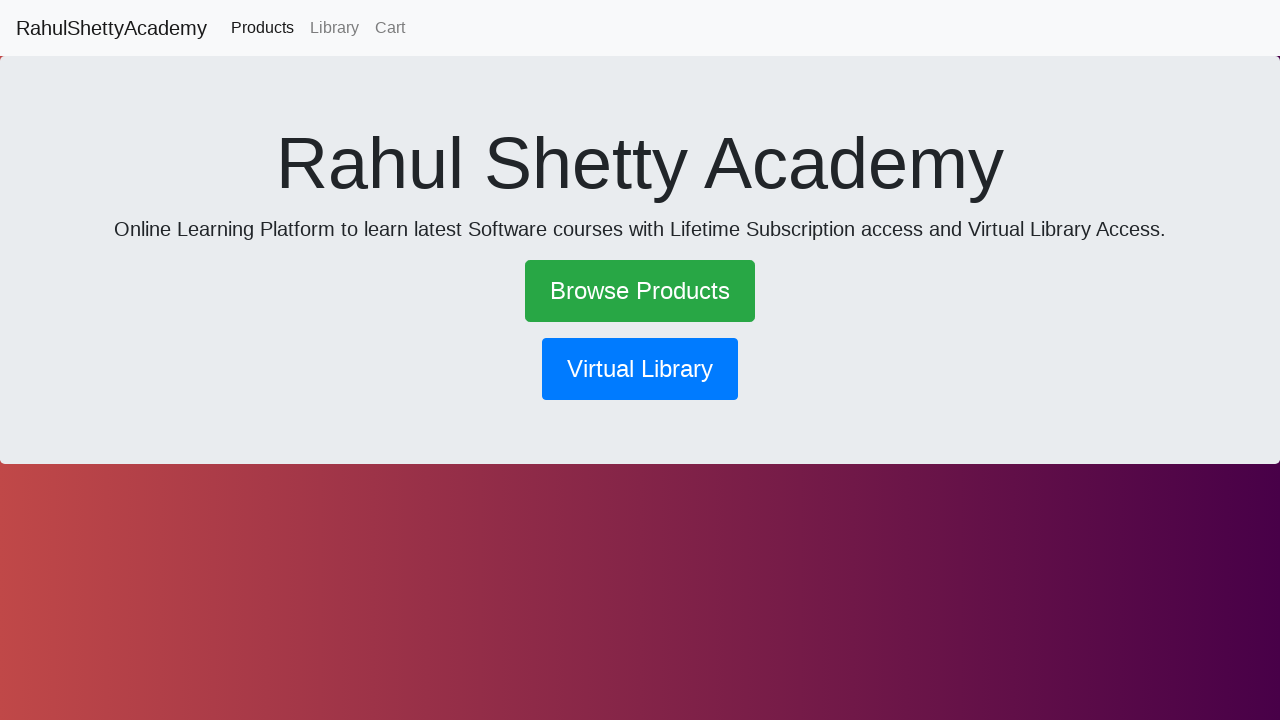

Set up route interception to block requests matching 'GetBook' pattern
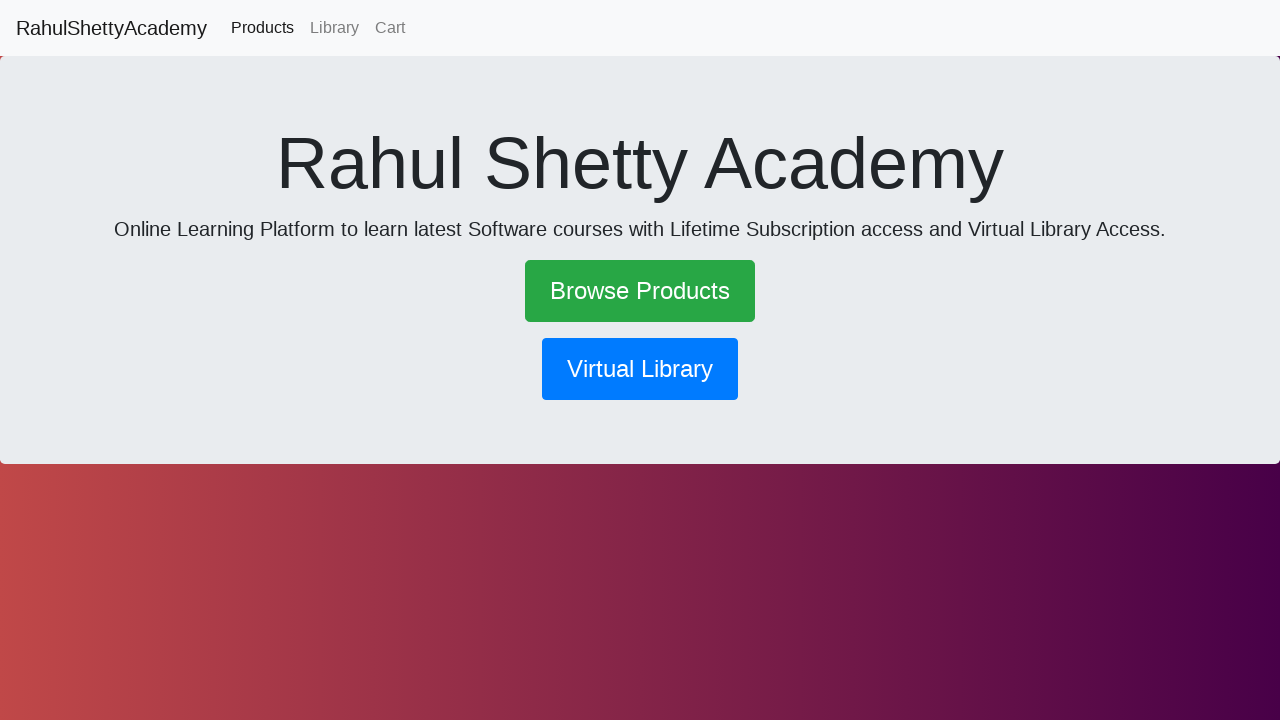

Clicked primary action button to trigger API request at (640, 369) on .btn-primary
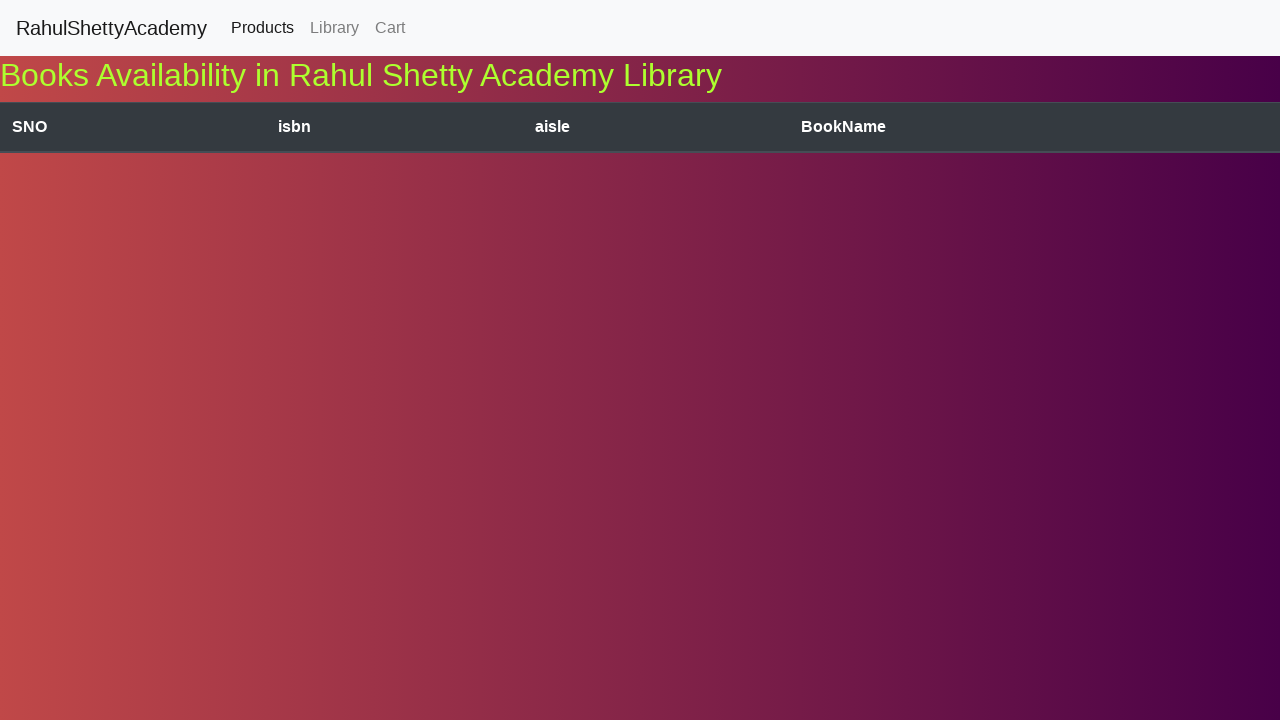

Waited for failed request to be processed
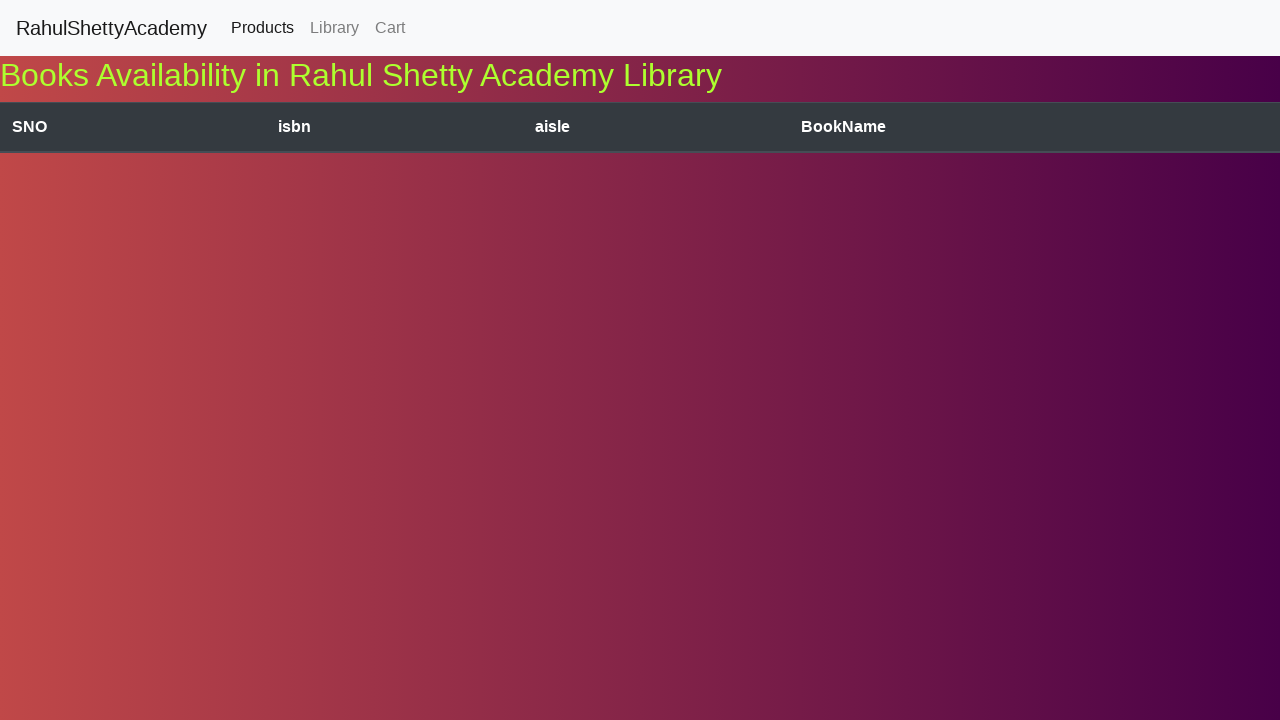

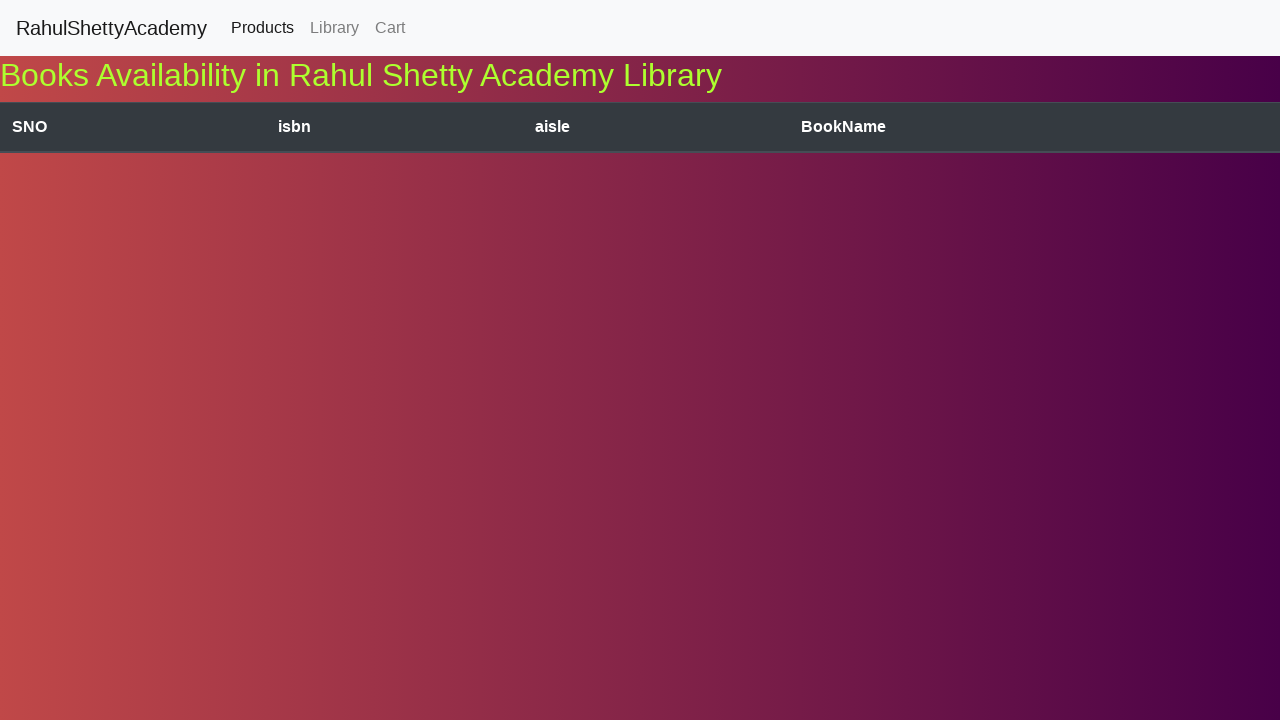